Tests a basic calculator by entering two random numbers, selecting a random operation from the dropdown, and clicking calculate

Starting URL: https://testsheepnz.github.io/BasicCalculator.html

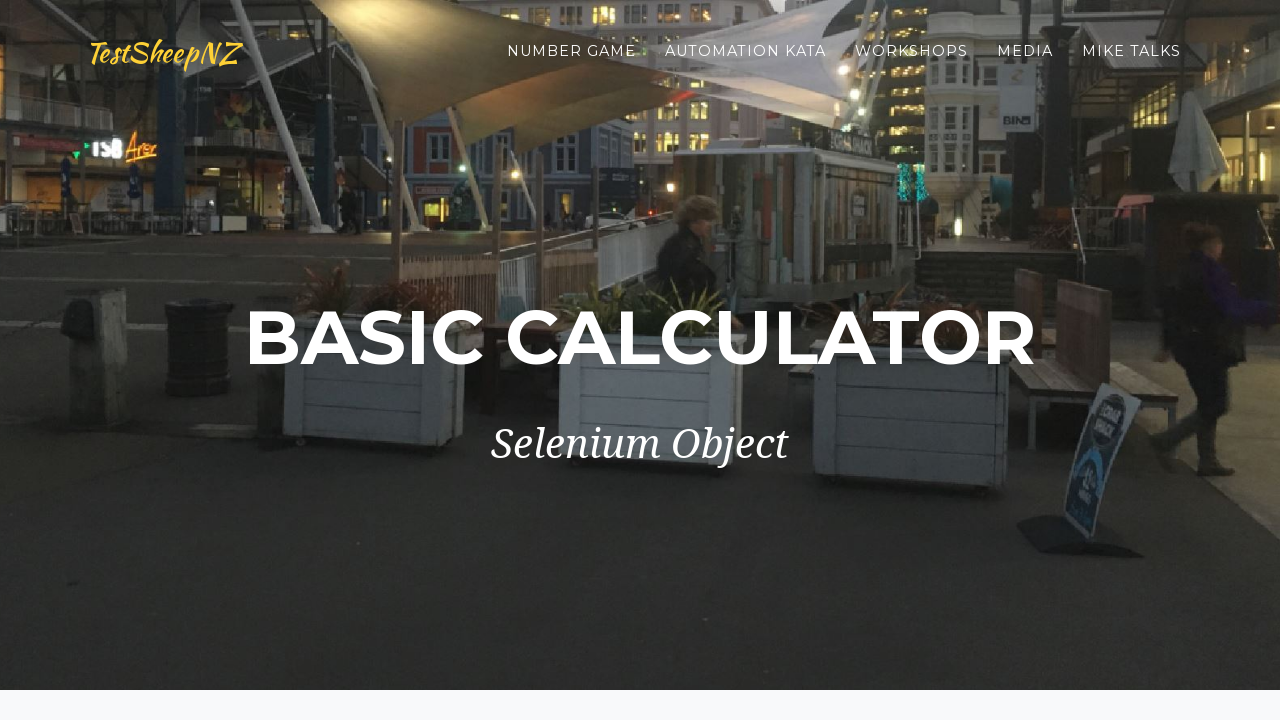

Generated random numbers: first=31, second=27
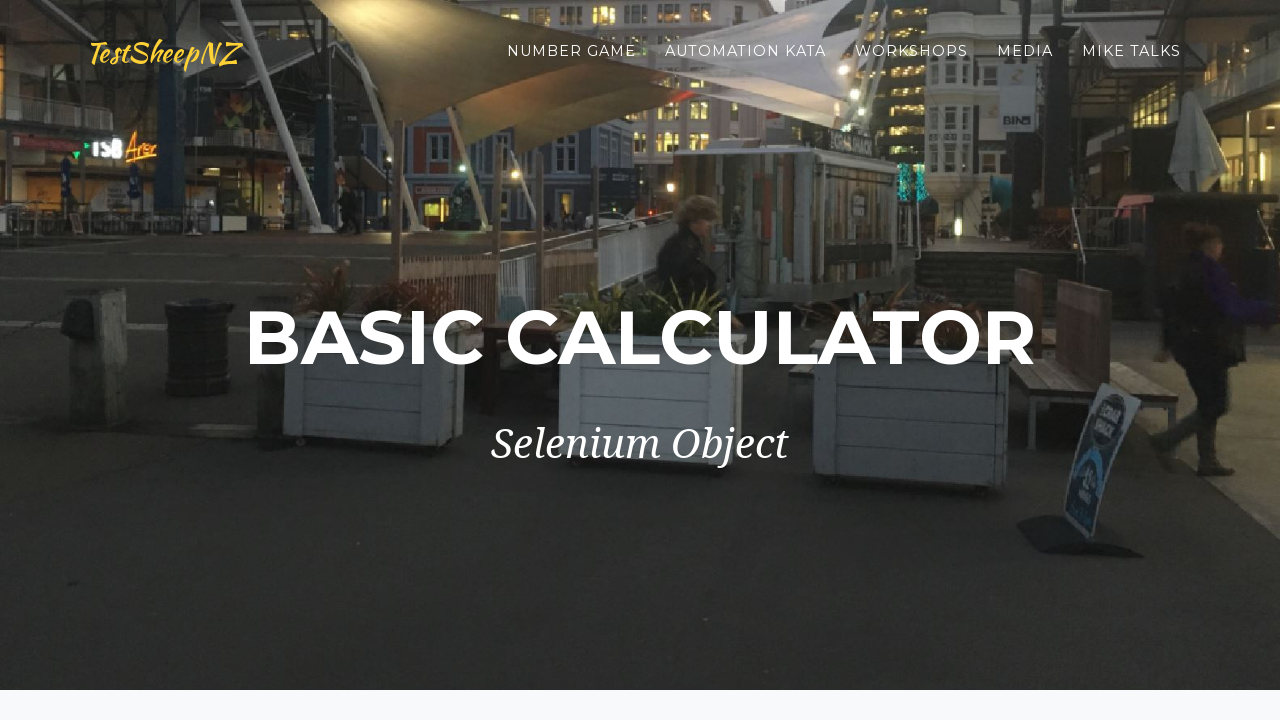

Entered first number 31 into number1Field on #number1Field
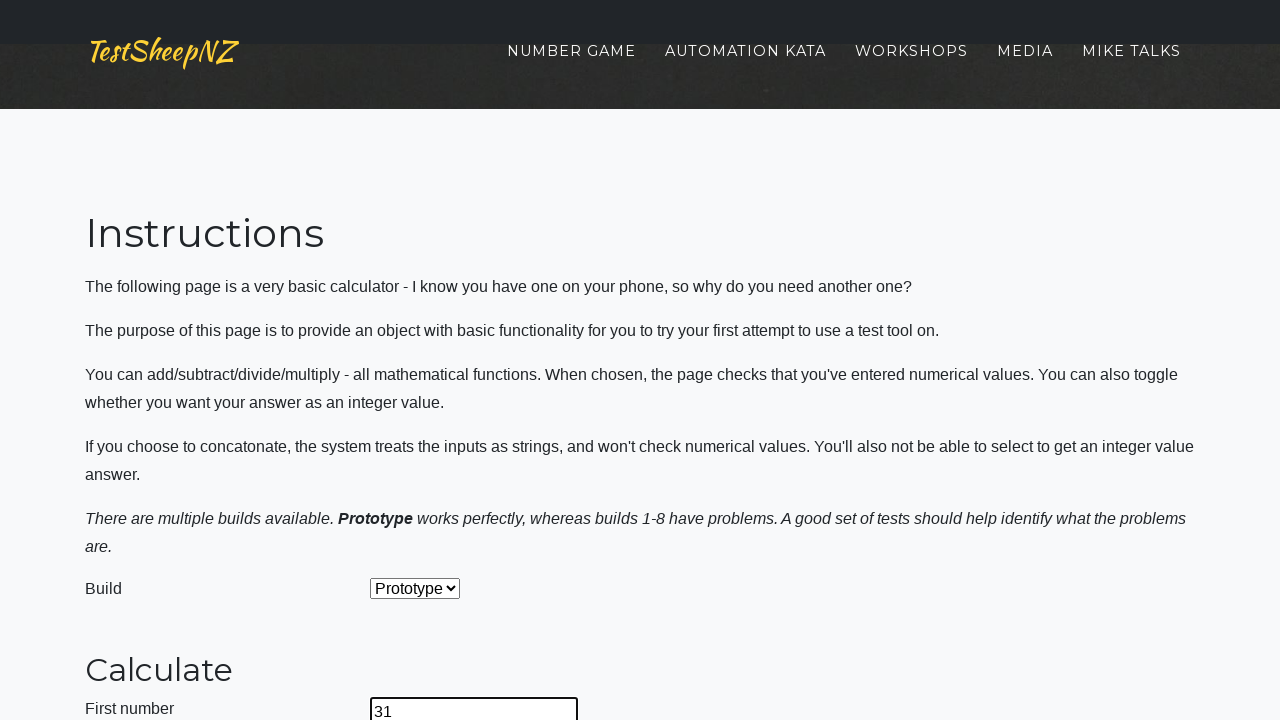

Entered second number 27 into number2Field on #number2Field
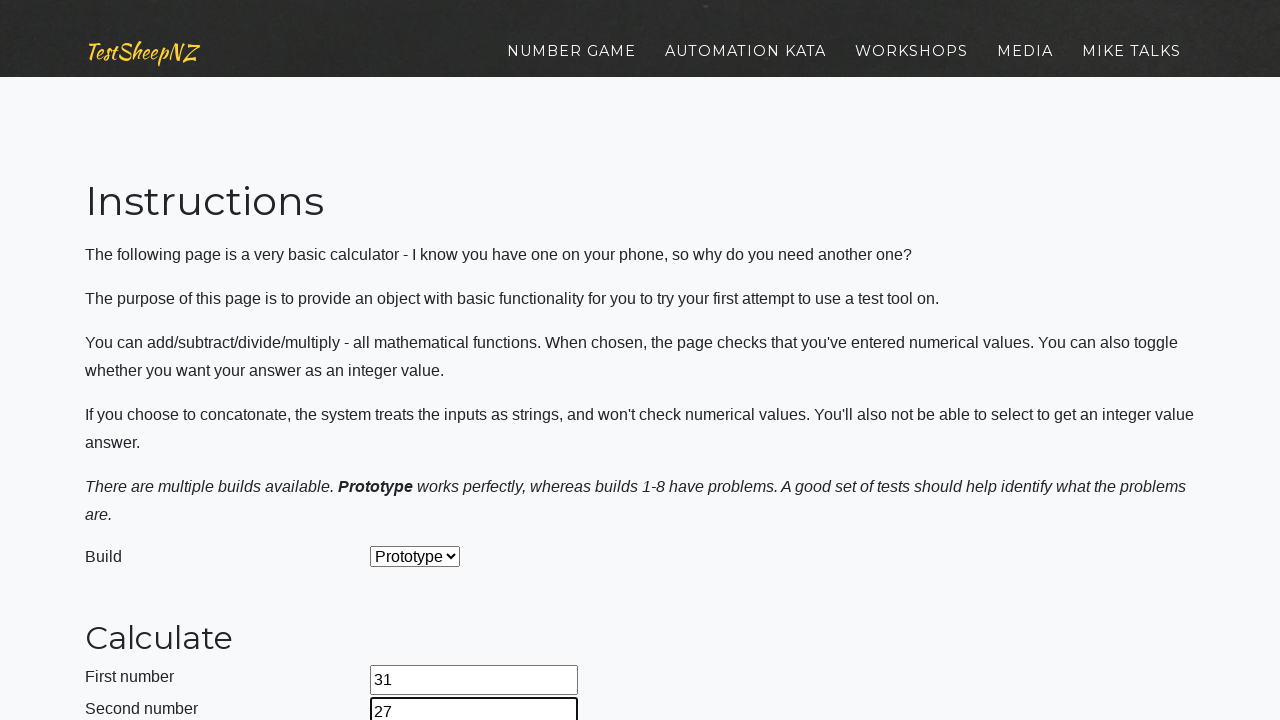

Retrieved dropdown options, total count: 5
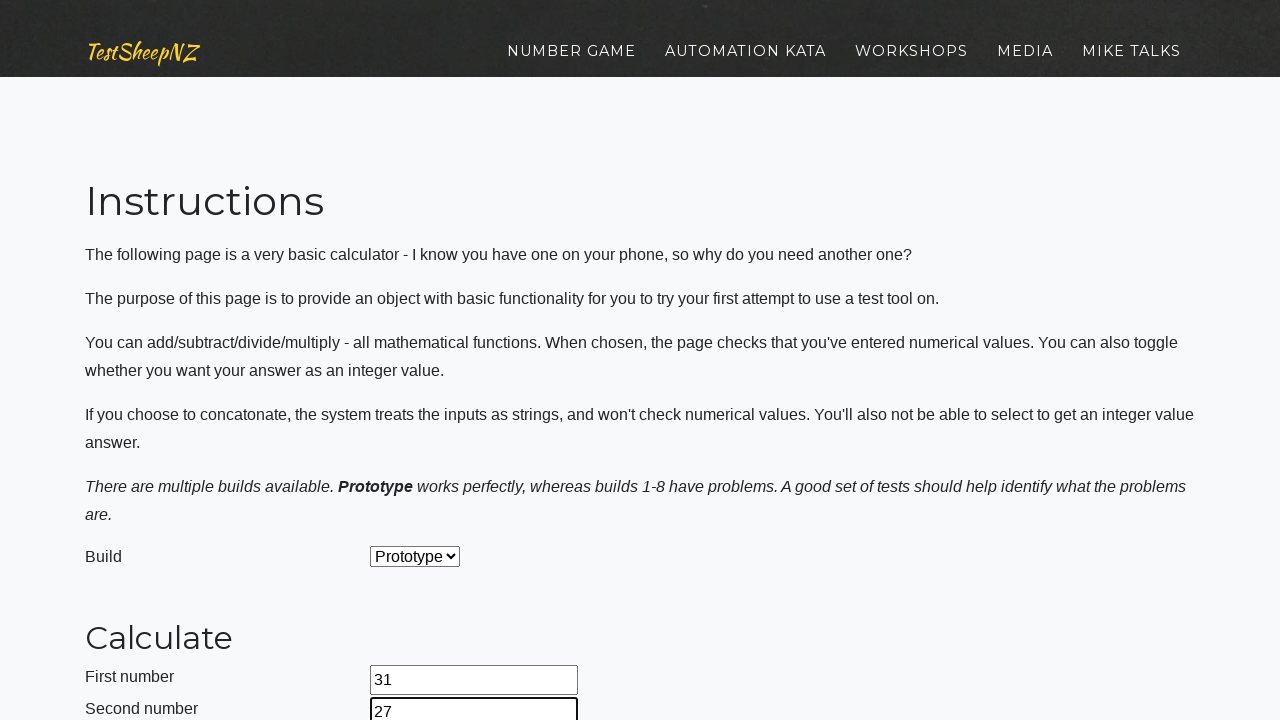

Selected random operation from dropdown at index 0 on #selectOperationDropdown
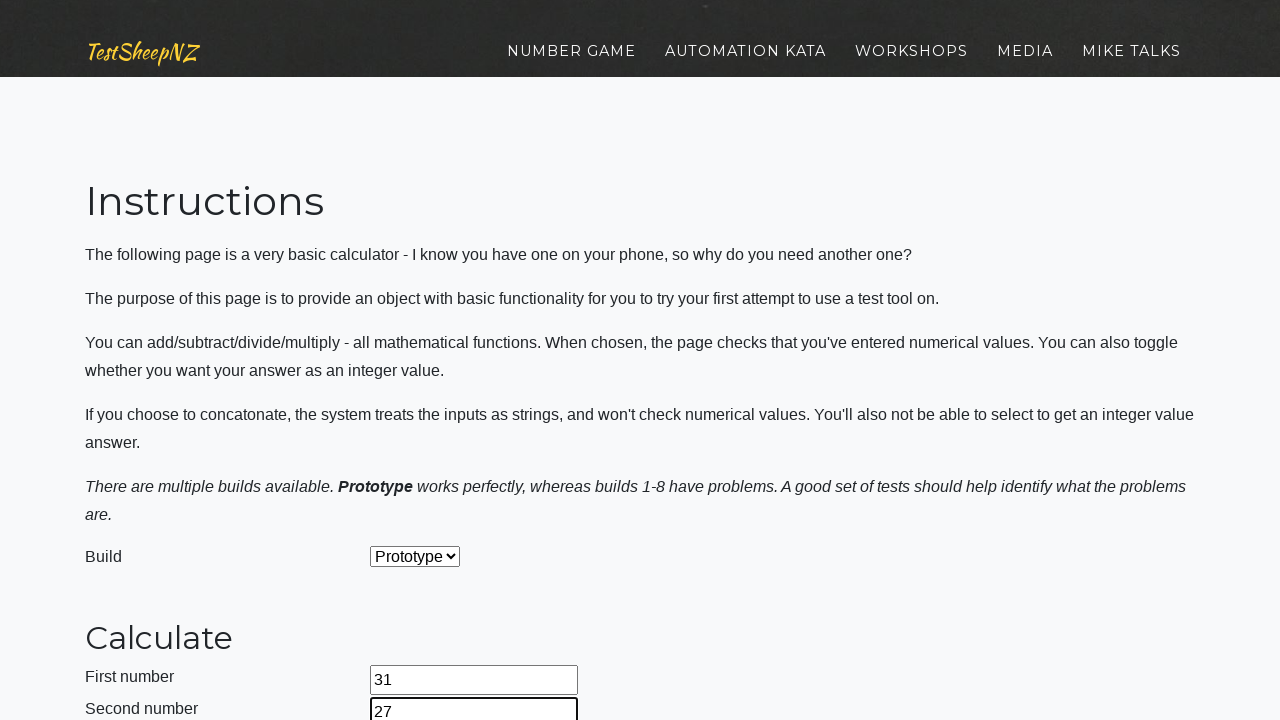

Clicked calculate button at (422, 361) on #calculateButton
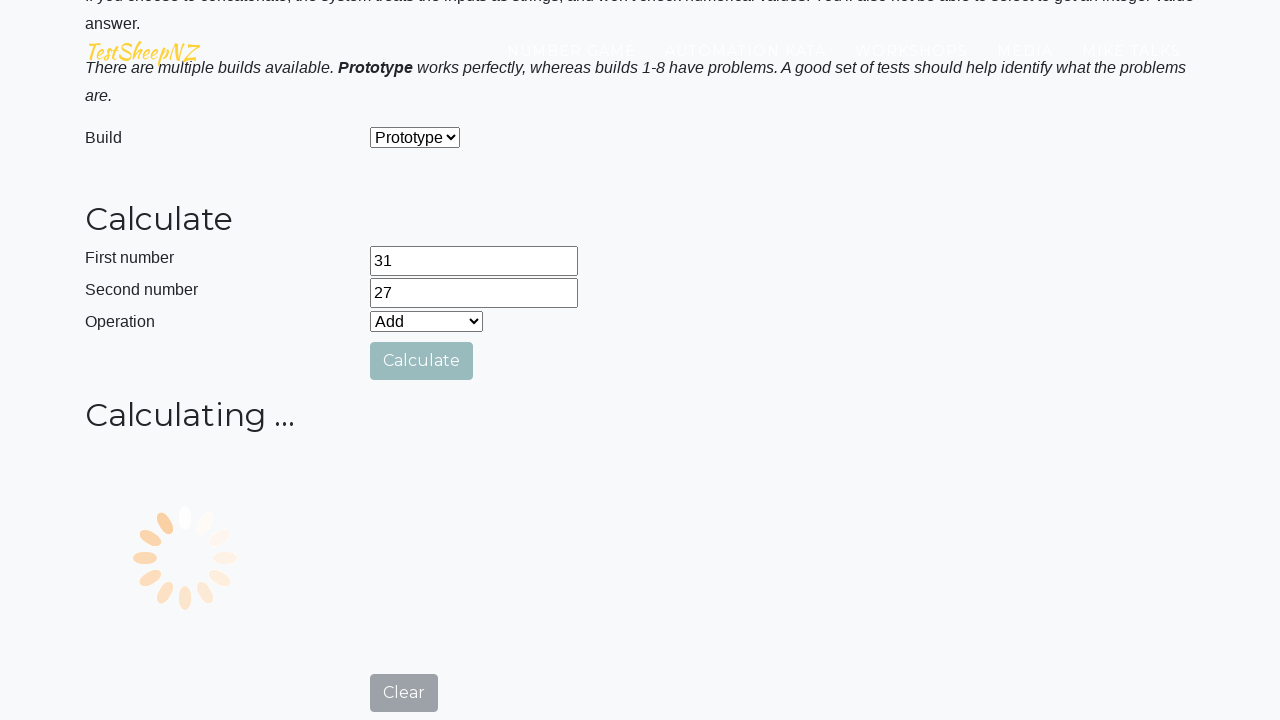

Waited 1000ms for calculation result to appear
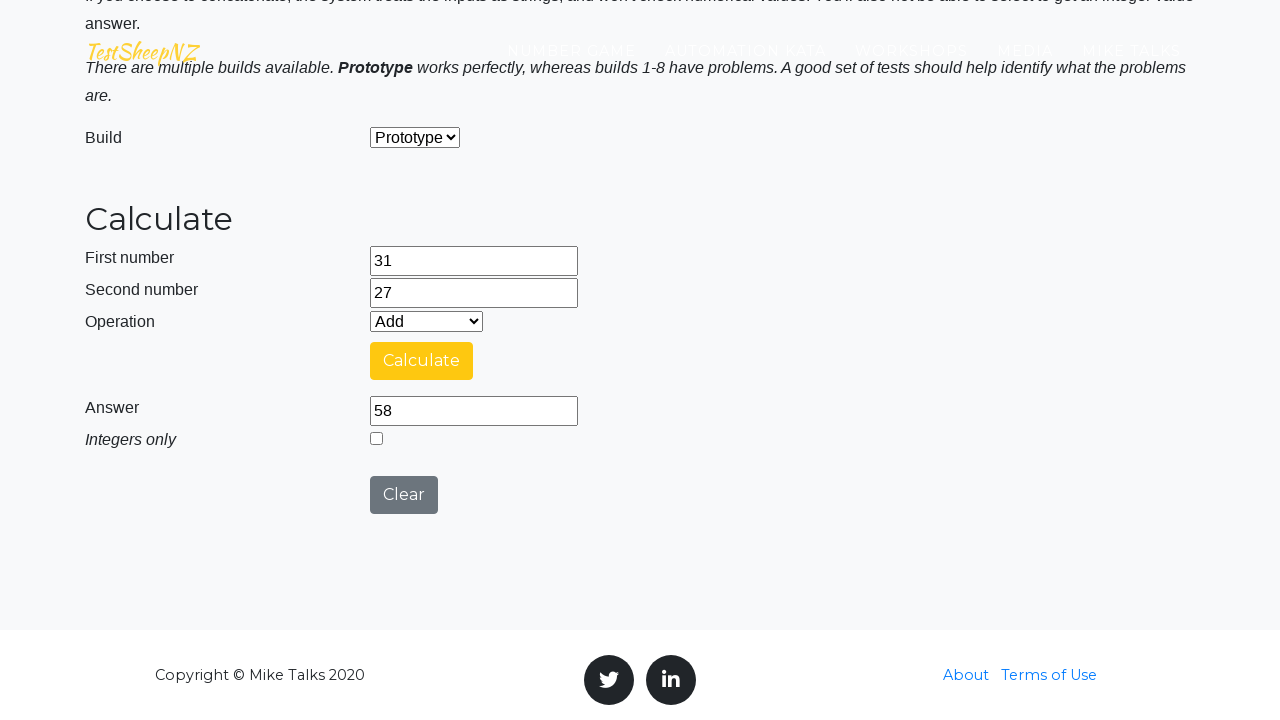

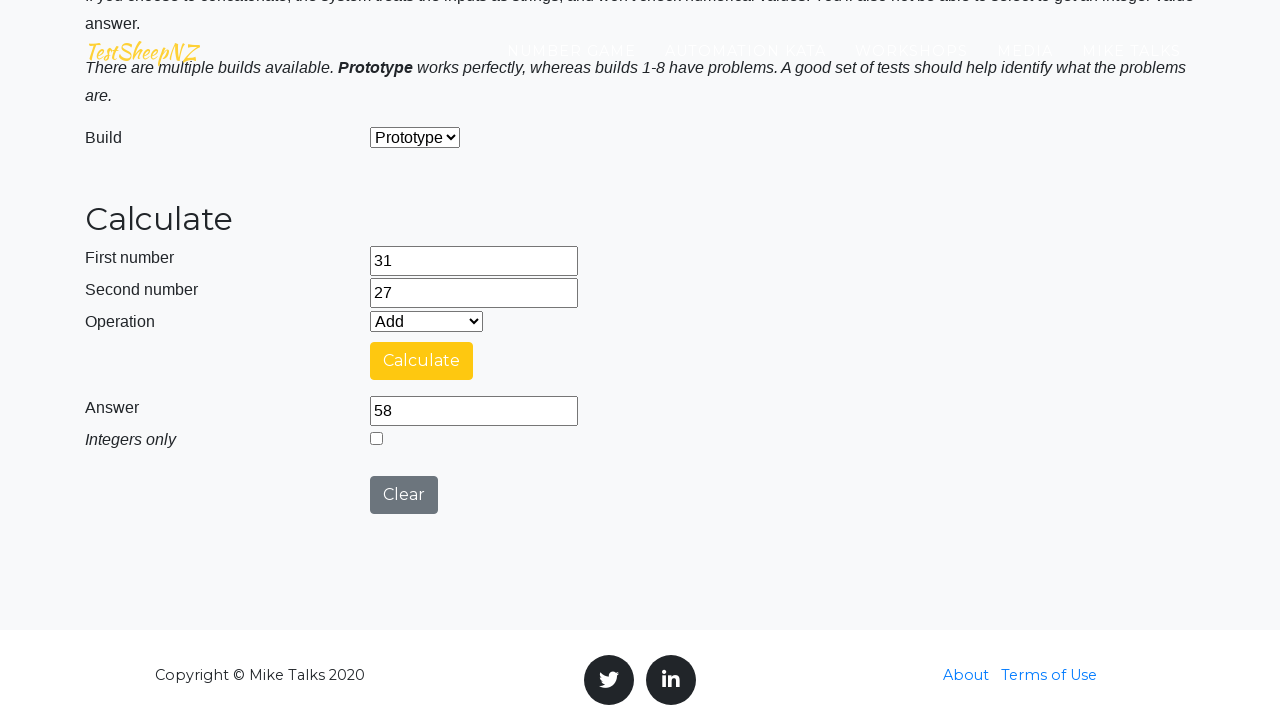